Tests click and hold functionality by clicking on an element, holding, moving to another element, and releasing

Starting URL: https://selenium08.blogspot.com/2020/01/click-and-hold.html

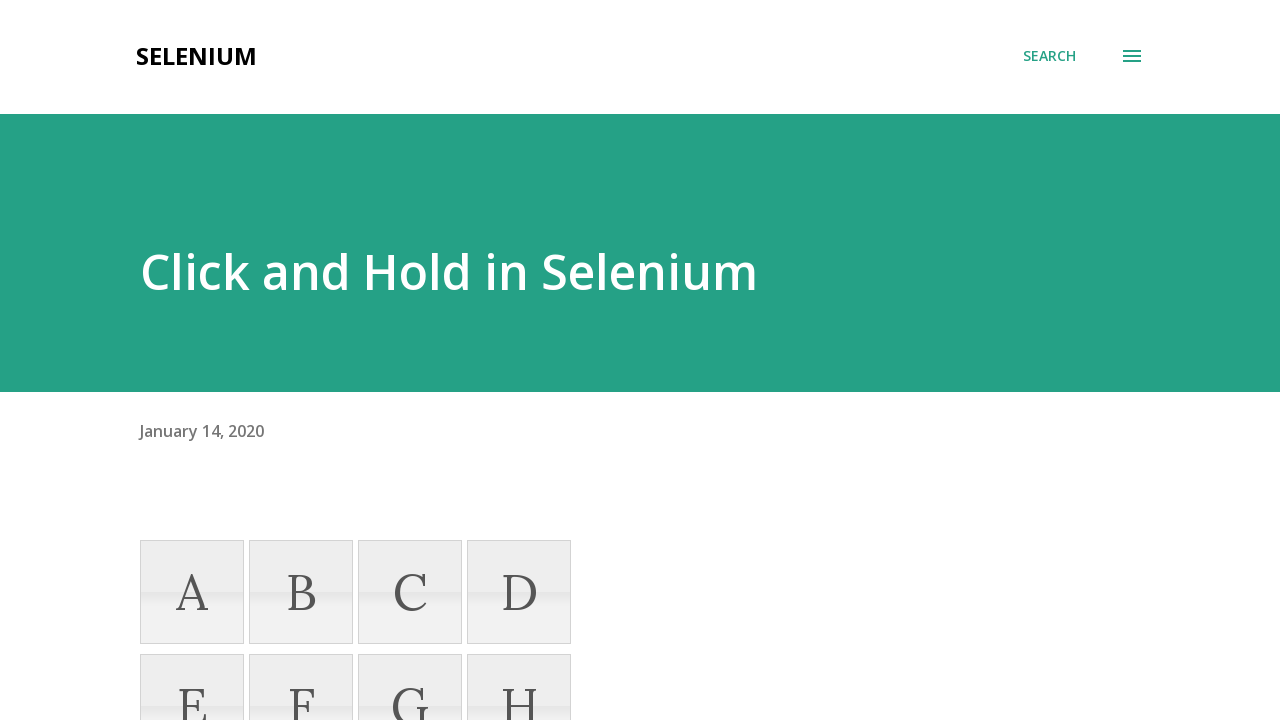

Scrolled down 500 pixels to view elements
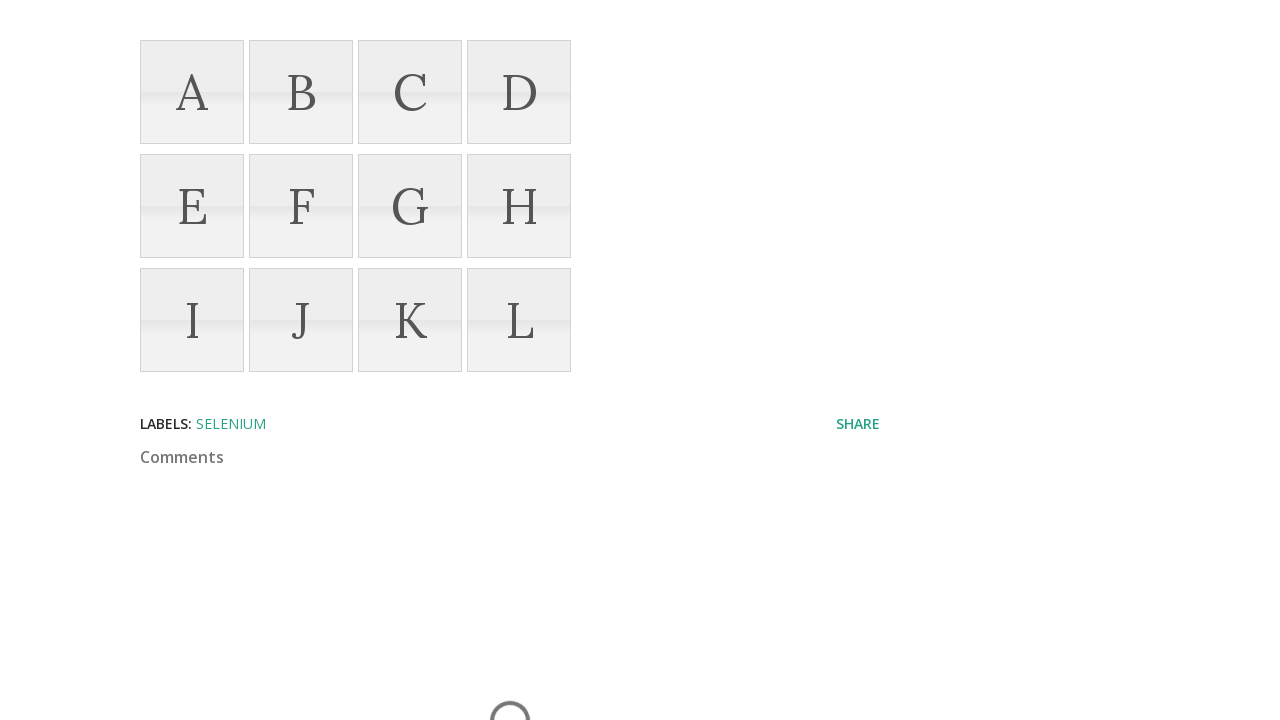

Located element A
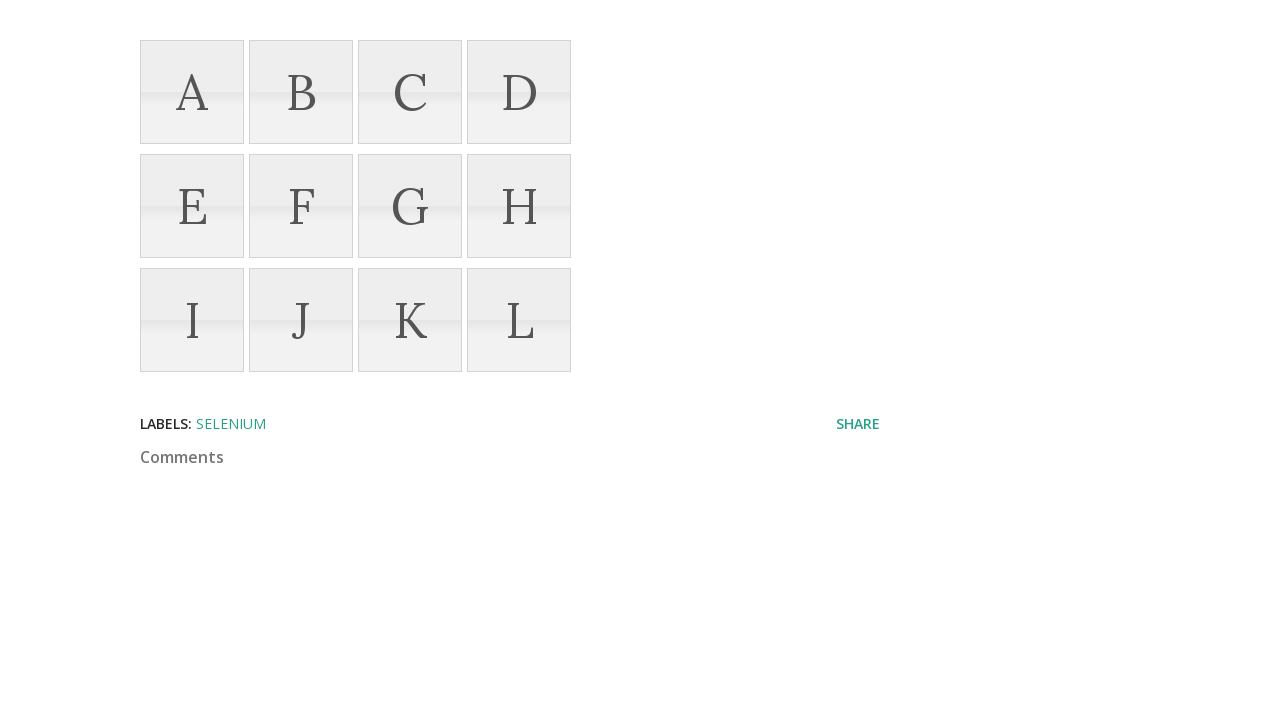

Located element C
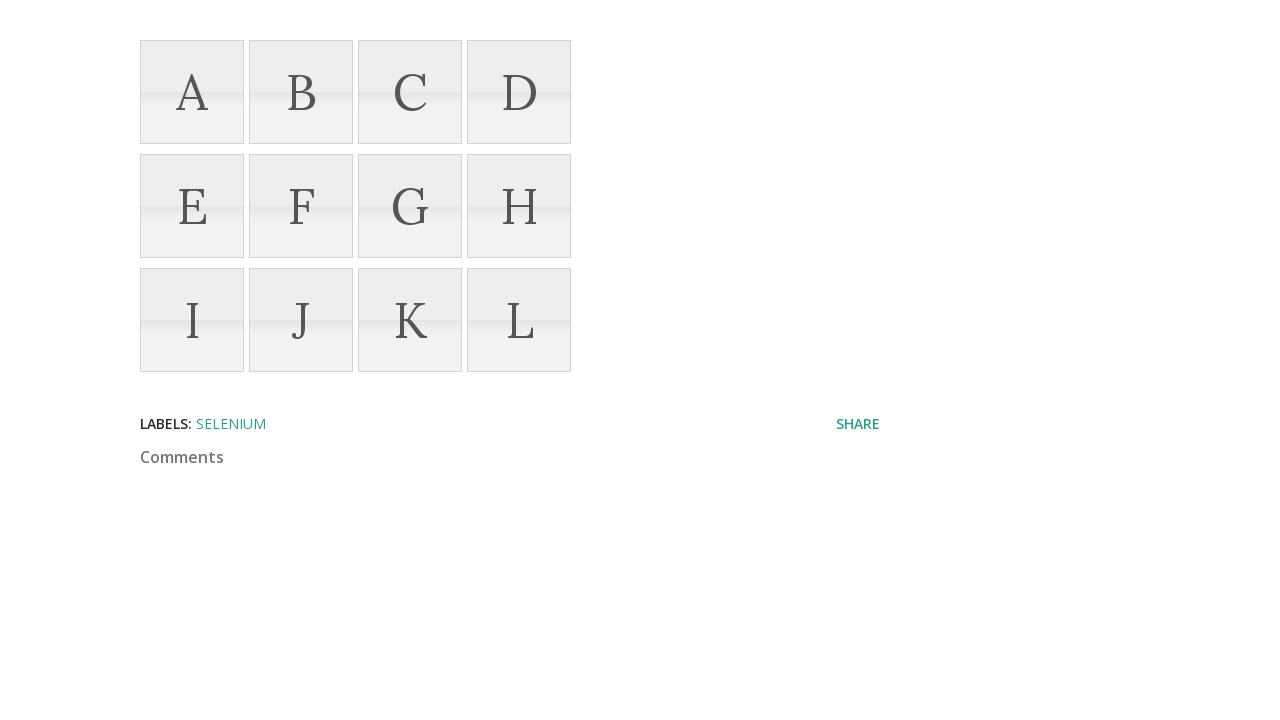

Hovered over element A at (192, 92) on xpath=//li[@name='A']
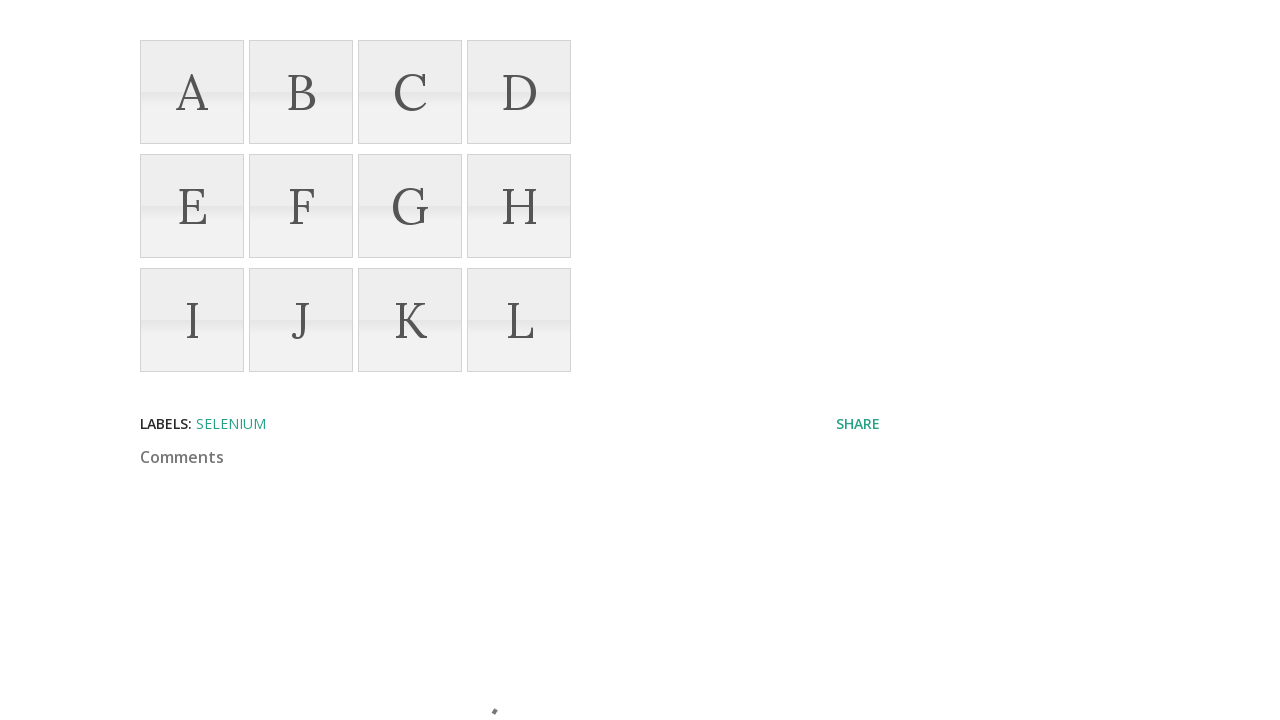

Mouse button pressed down on element A at (192, 92)
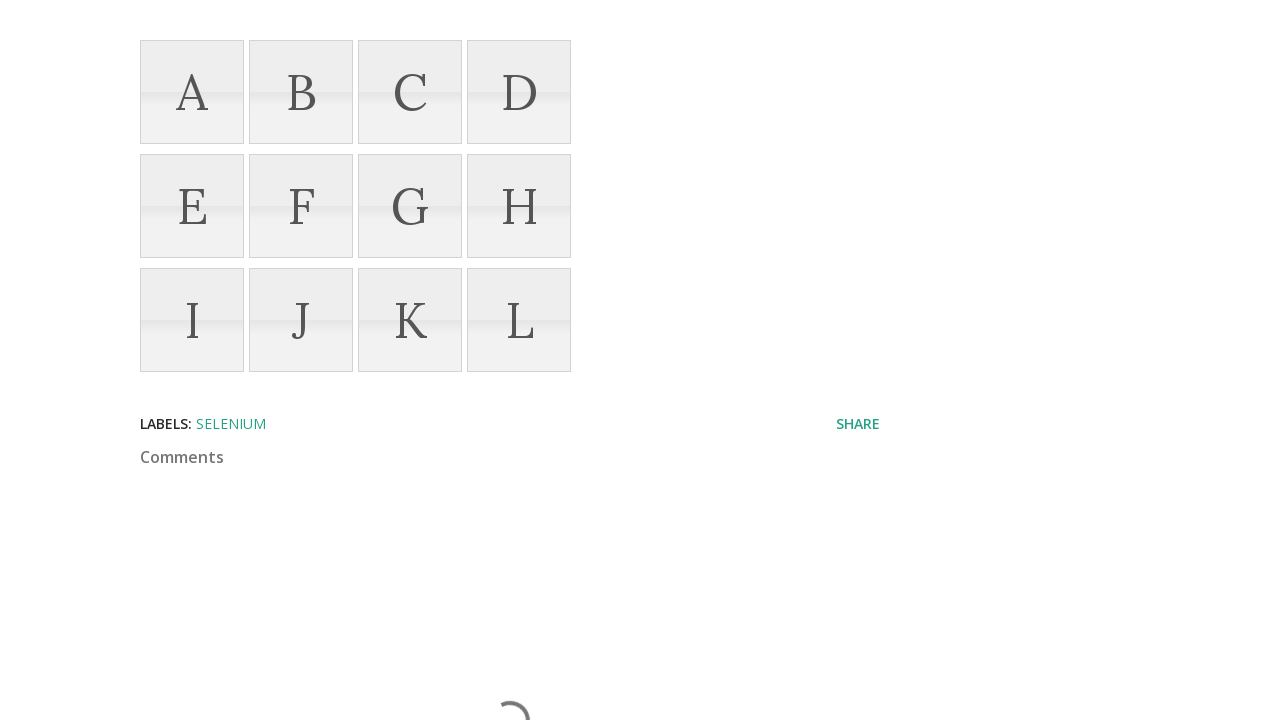

Moved mouse to element C while holding button at (410, 92) on xpath=//li[@name='C']
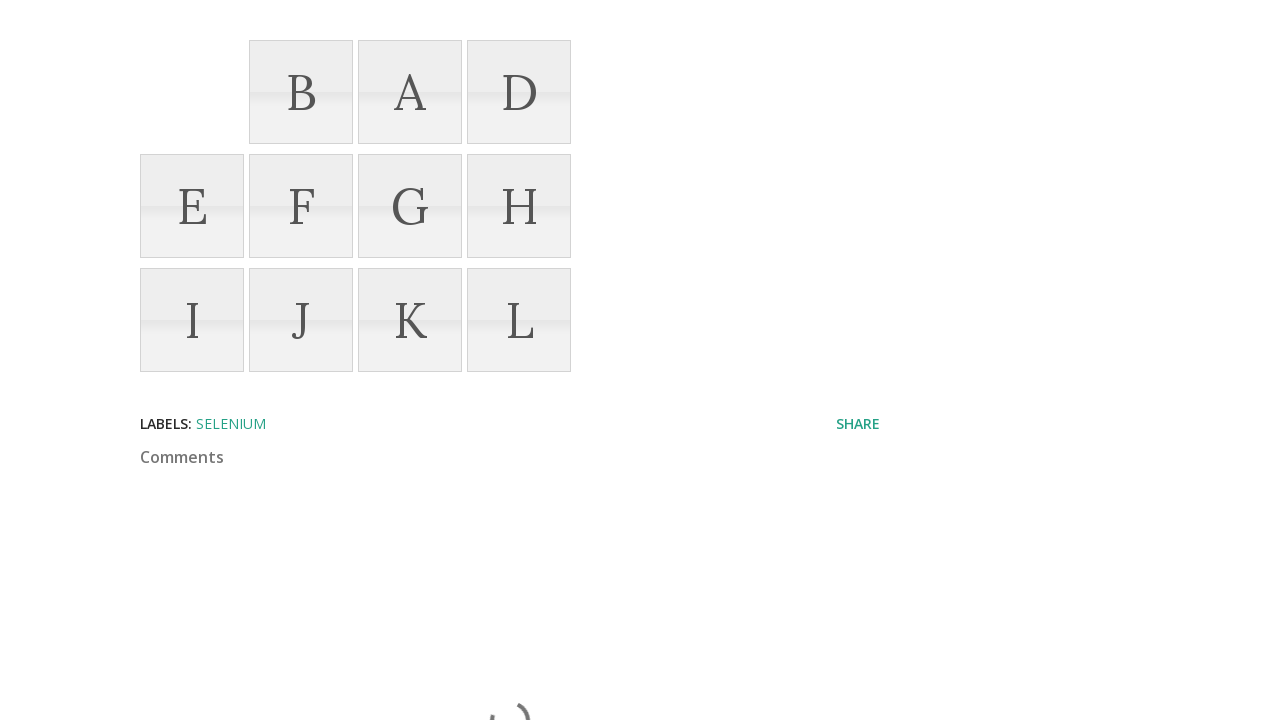

Released mouse button on element C at (410, 92)
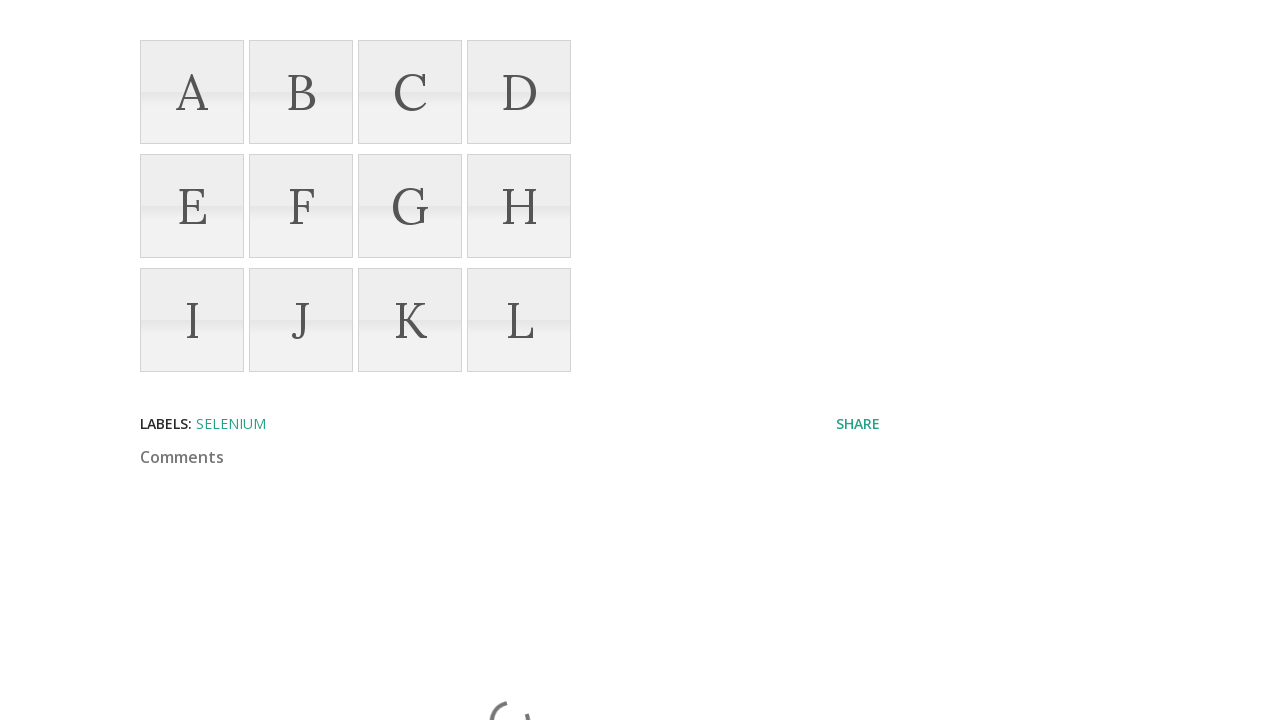

Waited 5 seconds to observe the result of click and hold action
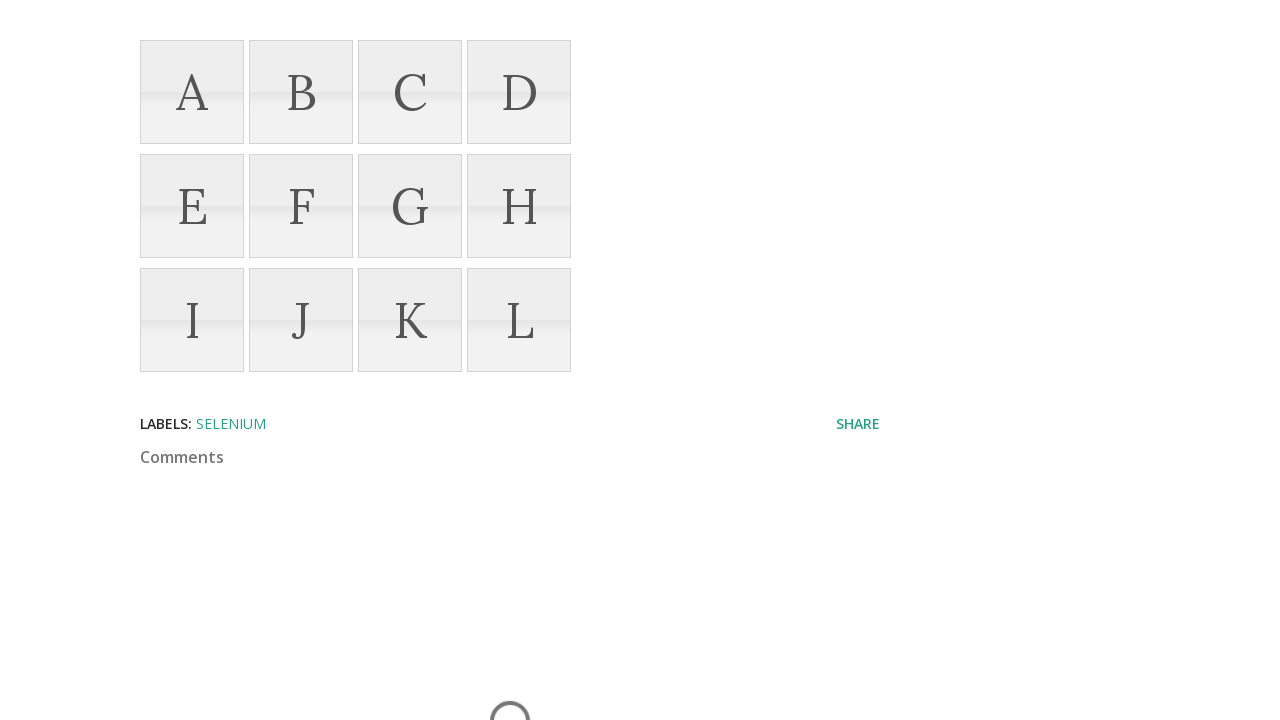

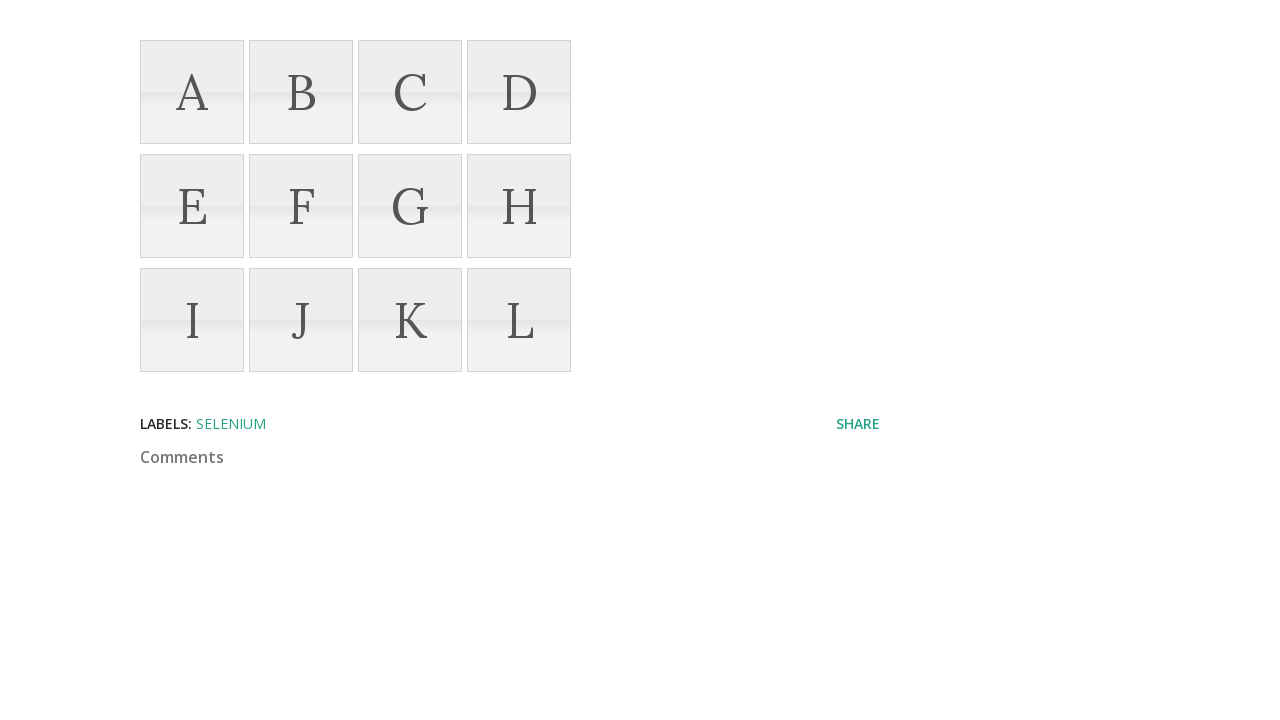